Tests keyboard input functionality by navigating to the Key Presses page and entering various key combinations including letters, special keys, and modifier keys

Starting URL: https://the-internet.herokuapp.com/

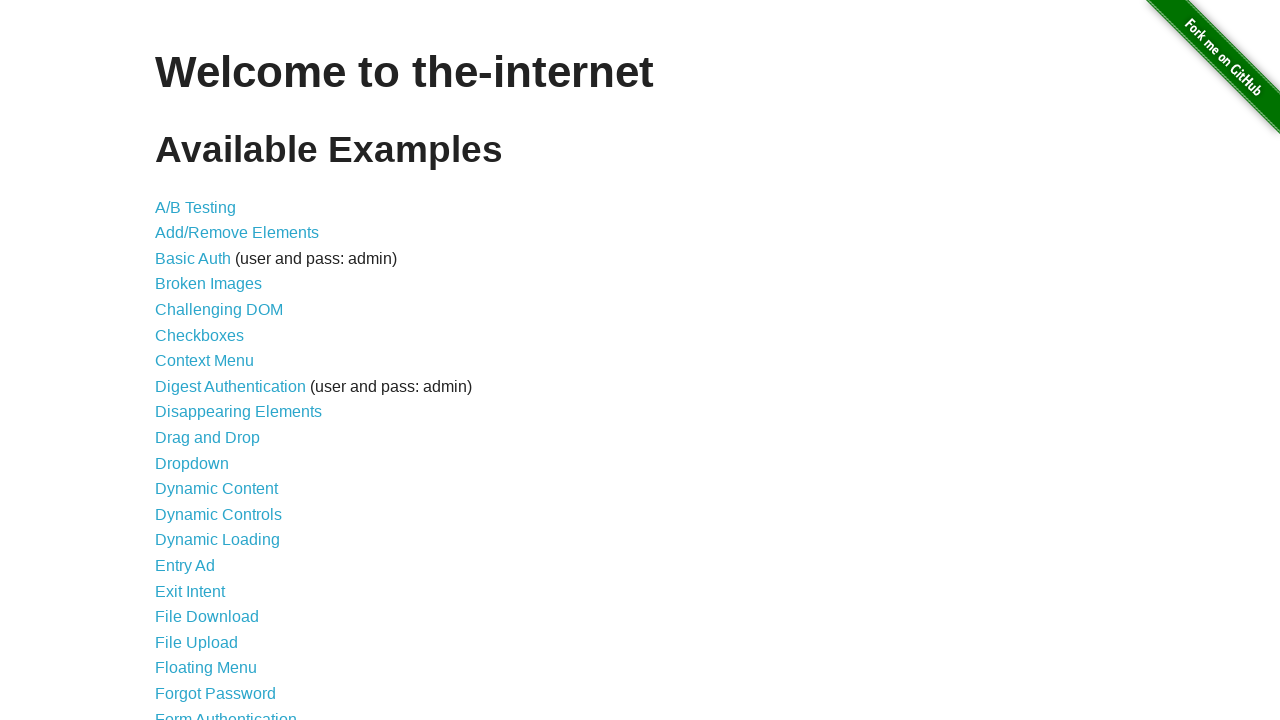

Clicked on Key Presses link to navigate to the page at (200, 360) on text=Key Presses
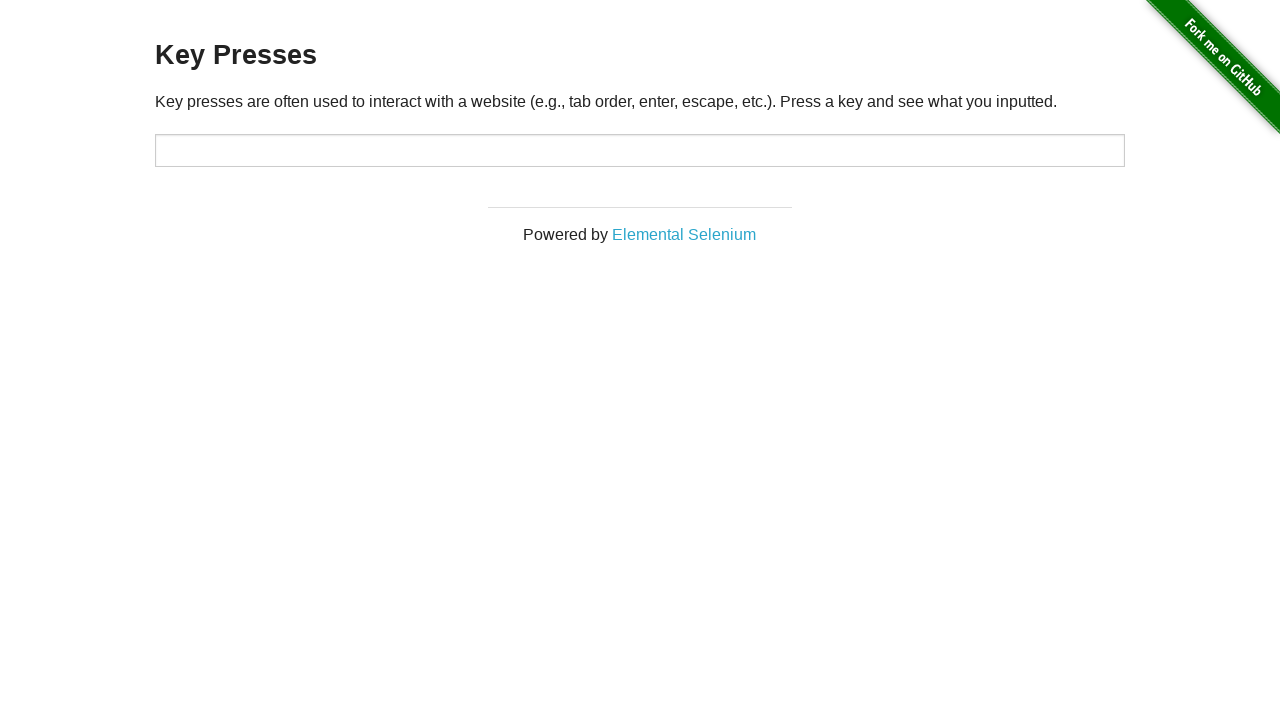

Located the input field with id 'target'
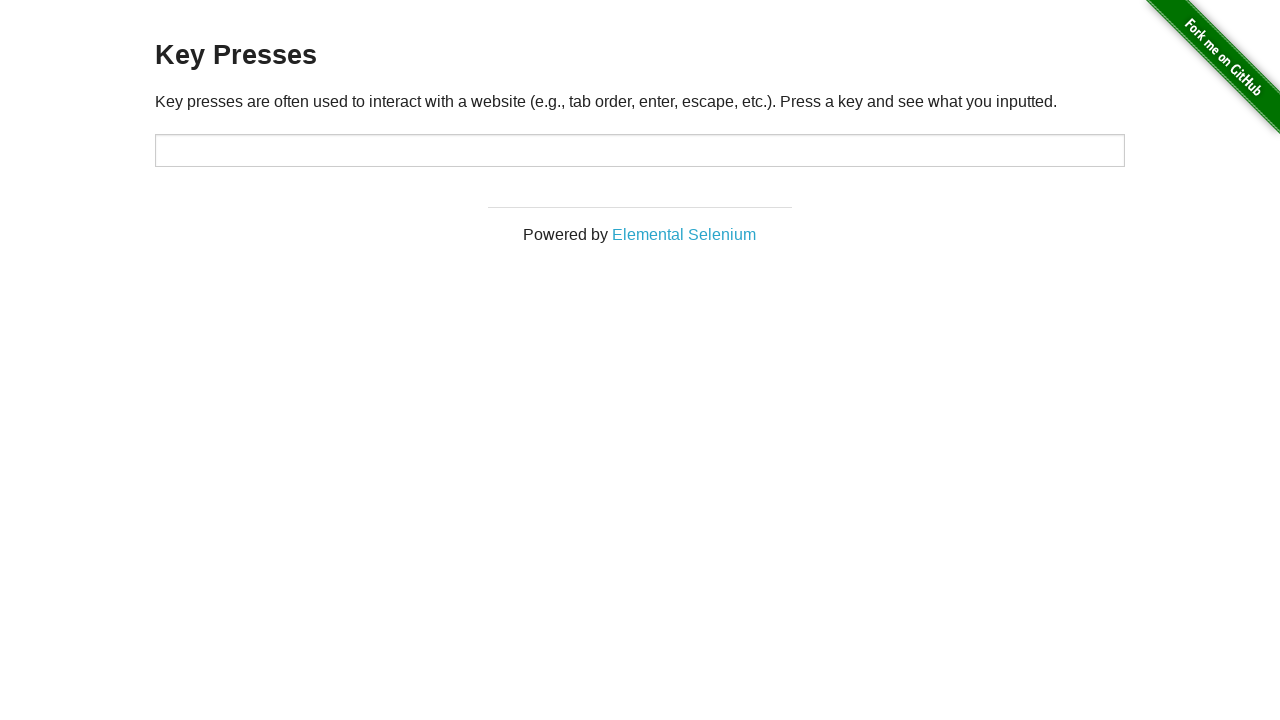

Typed letter 'A' into the input field on input#target
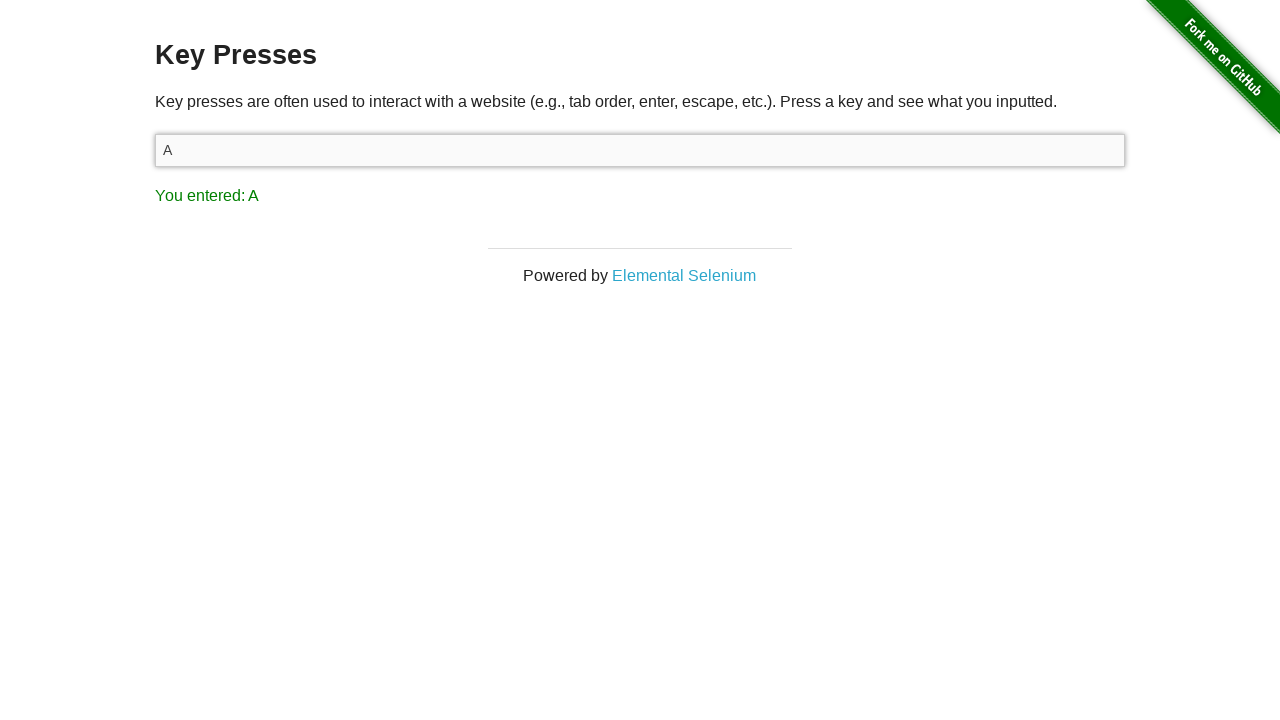

Pressed space key on input#target
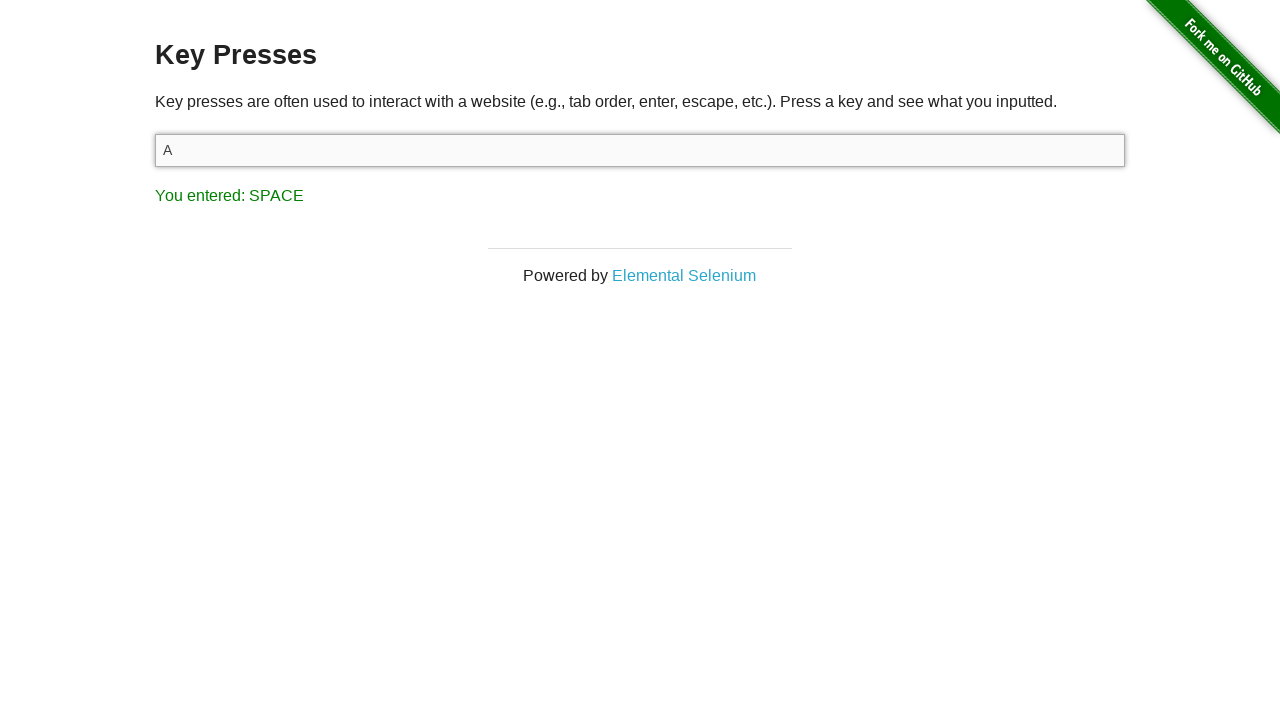

Typed letter 'B' into the input field on input#target
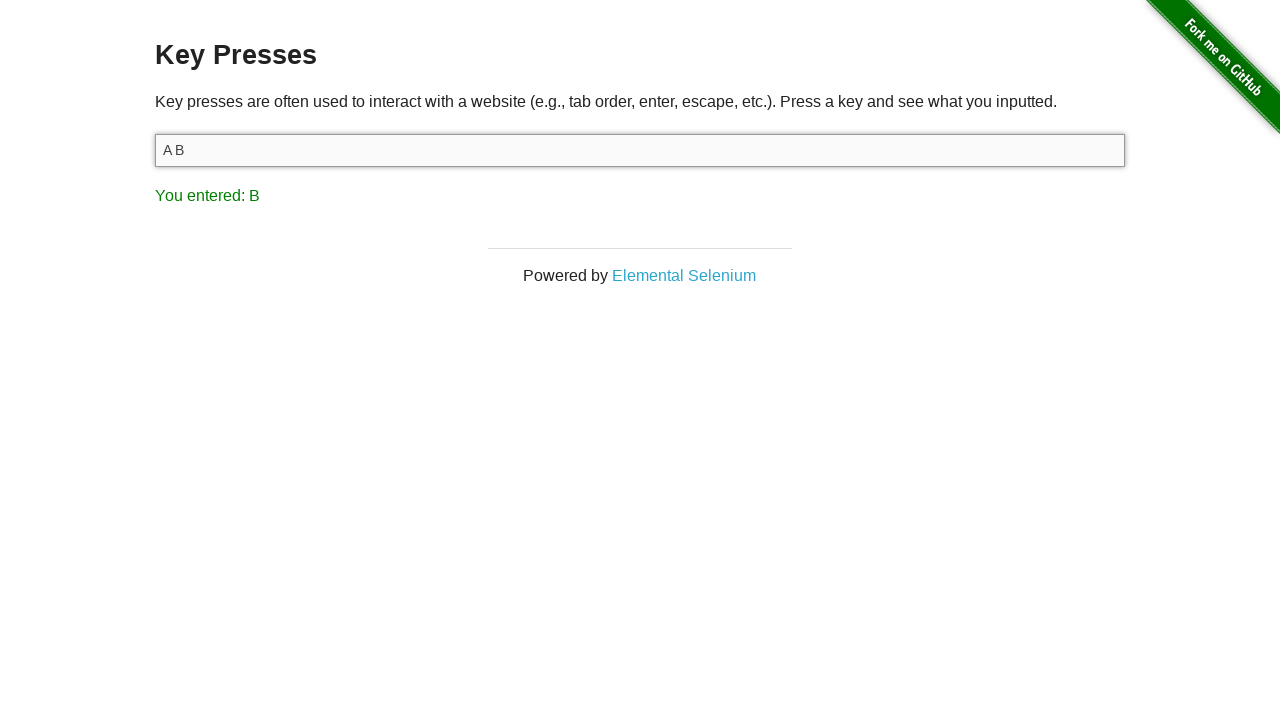

Pressed backspace key to delete the 'B' on input#target
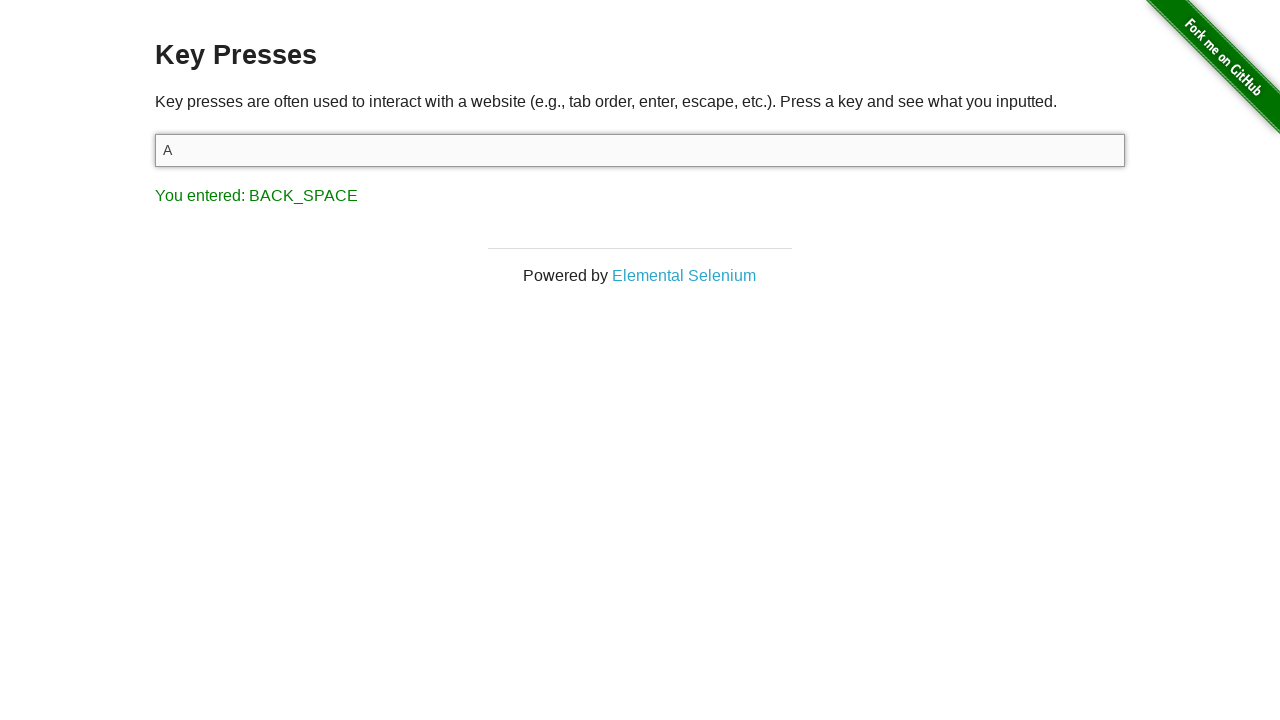

Typed letter 'C' into the input field on input#target
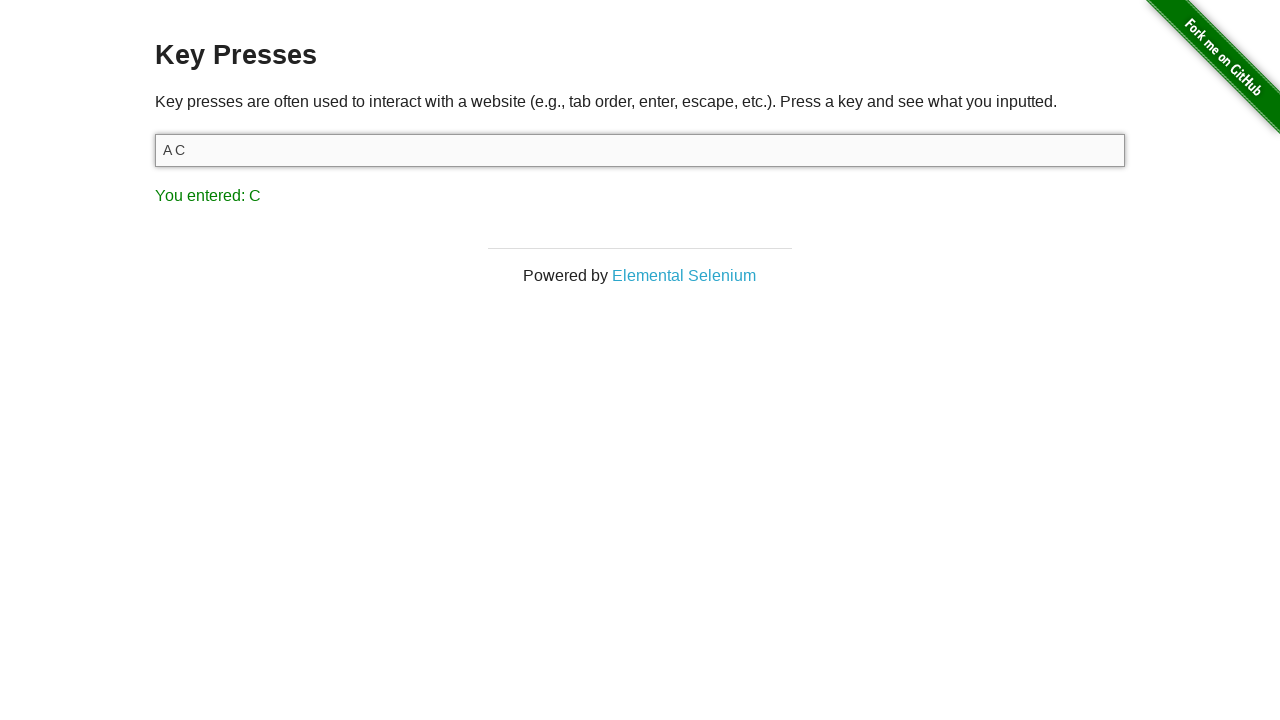

Pressed left arrow key to move cursor left on input#target
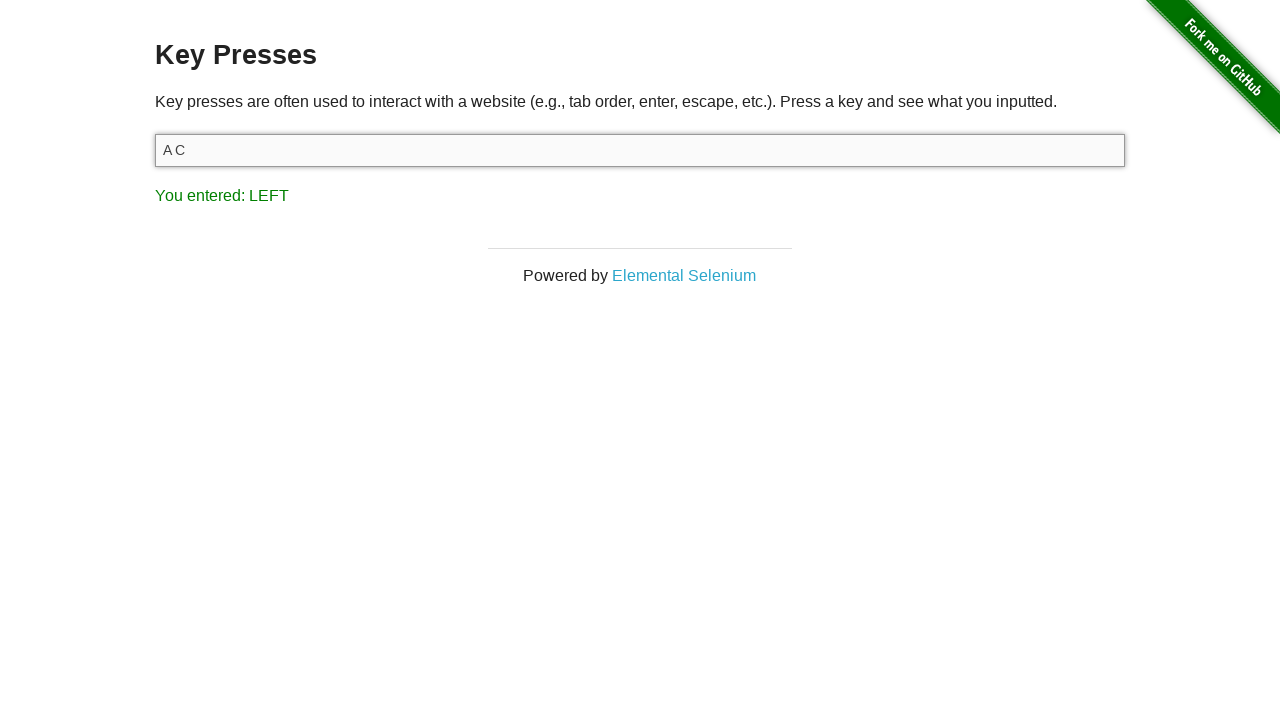

Typed letter 'B' into the input field (inserted before C) on input#target
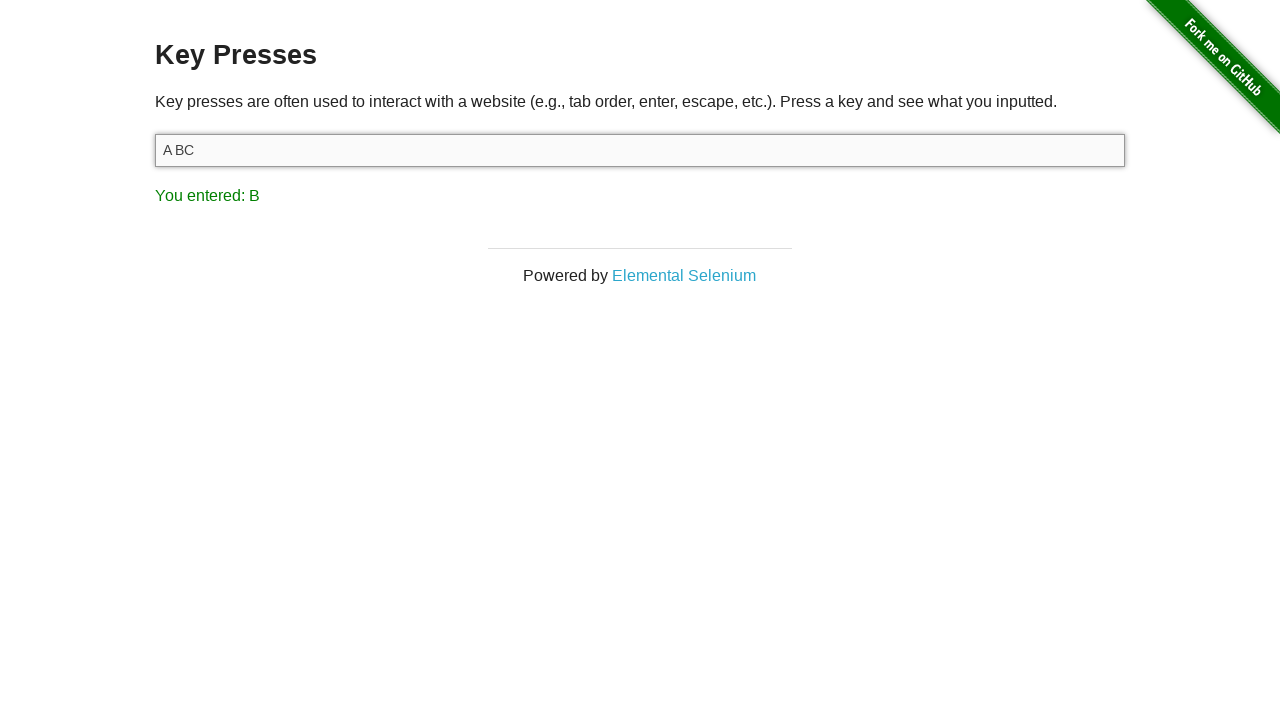

Pressed right arrow key to move cursor right on input#target
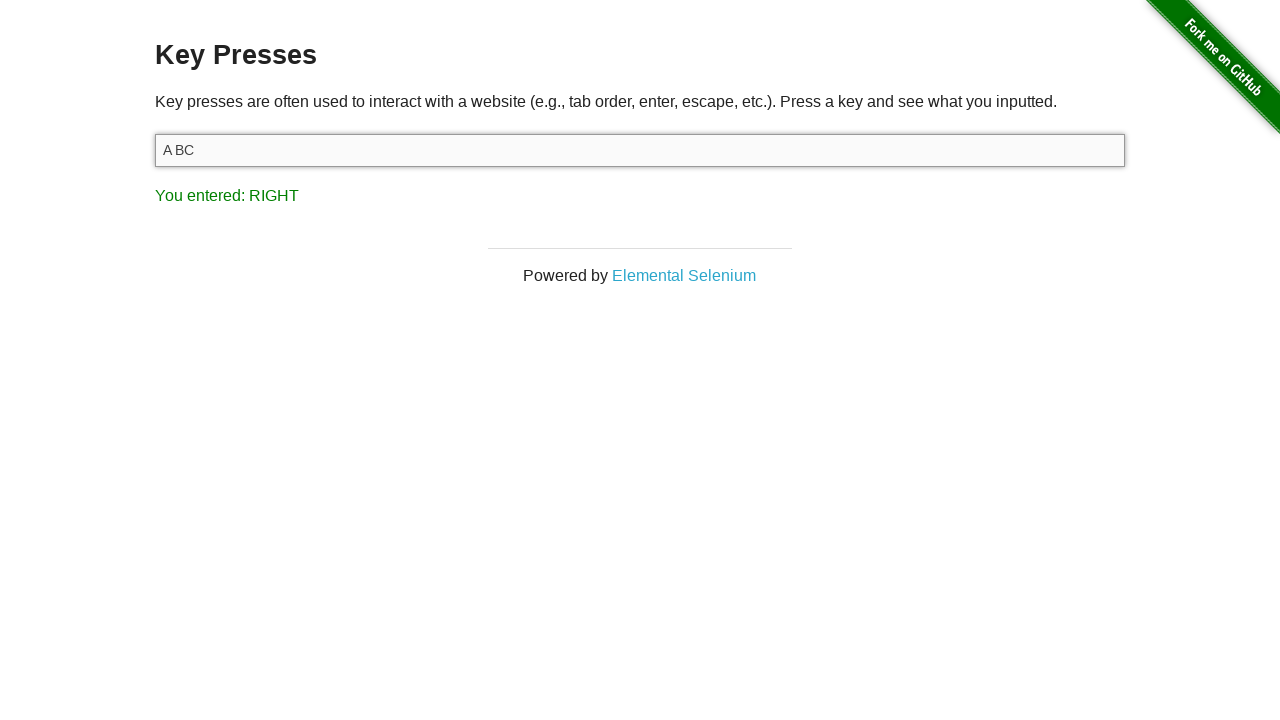

Pressed Shift+A to type uppercase 'A' on input#target
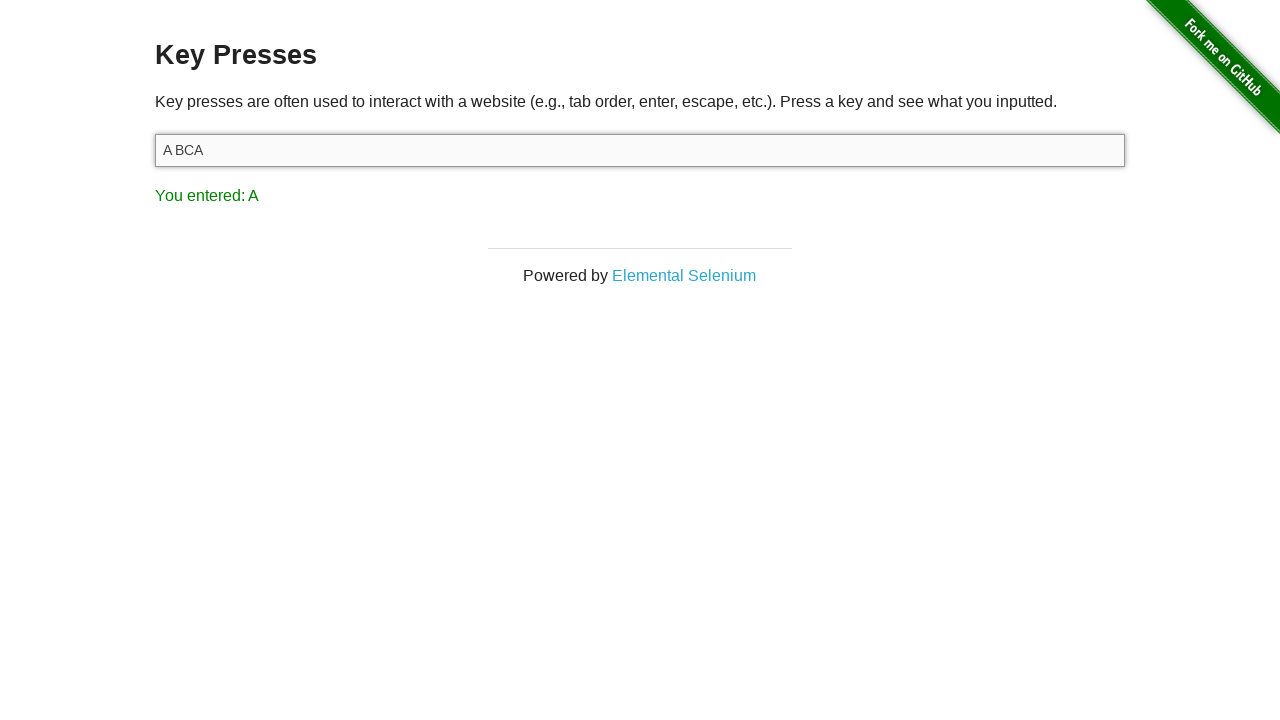

Pressed Shift+B to type uppercase 'B' on input#target
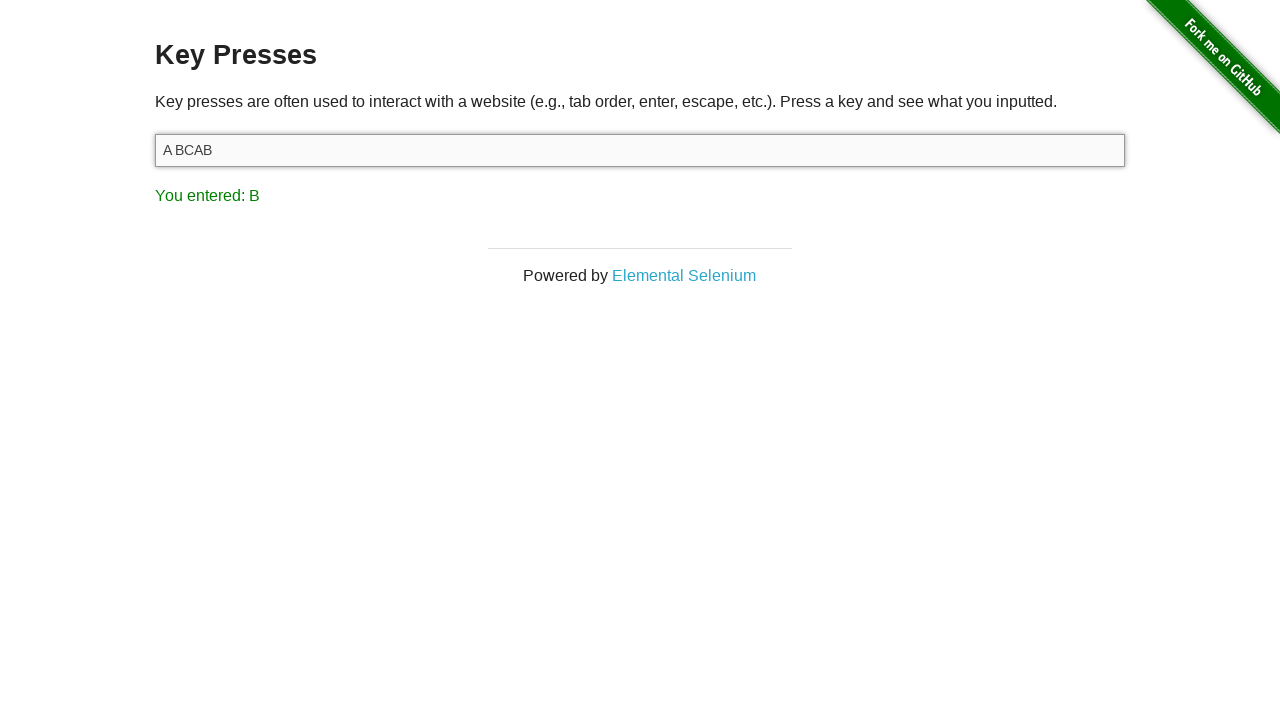

Pressed Shift+C to type uppercase 'C' on input#target
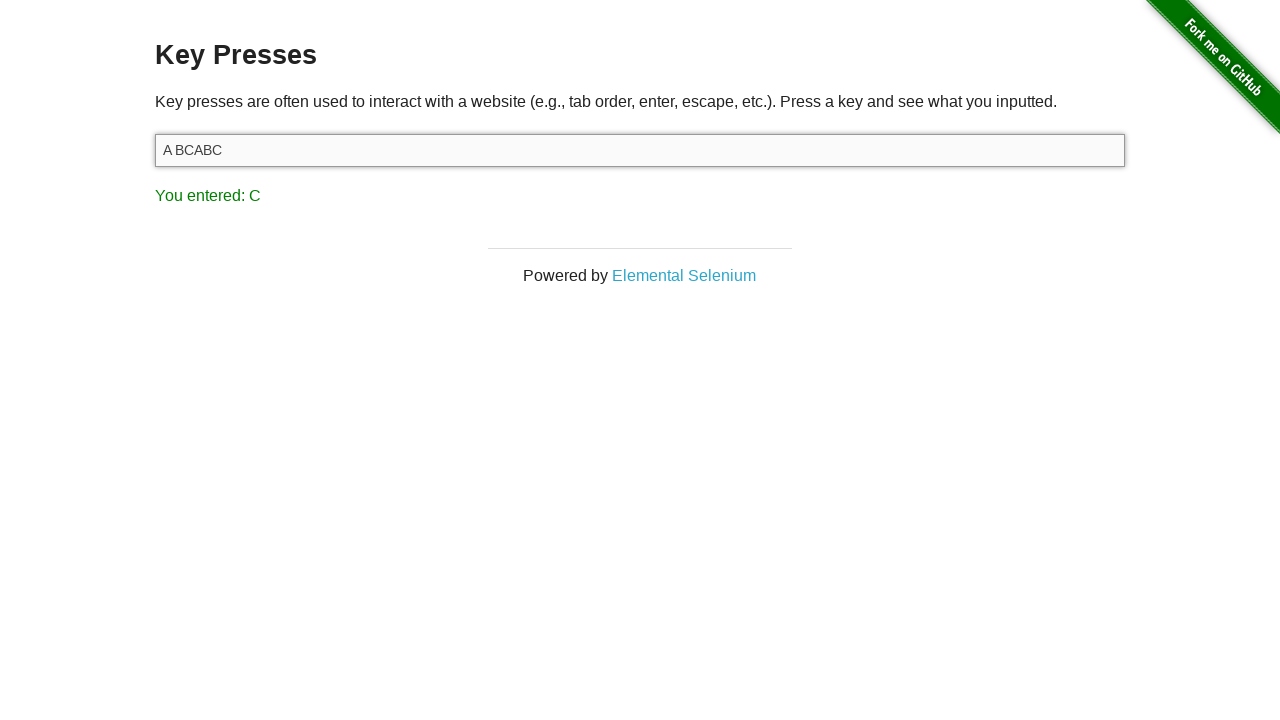

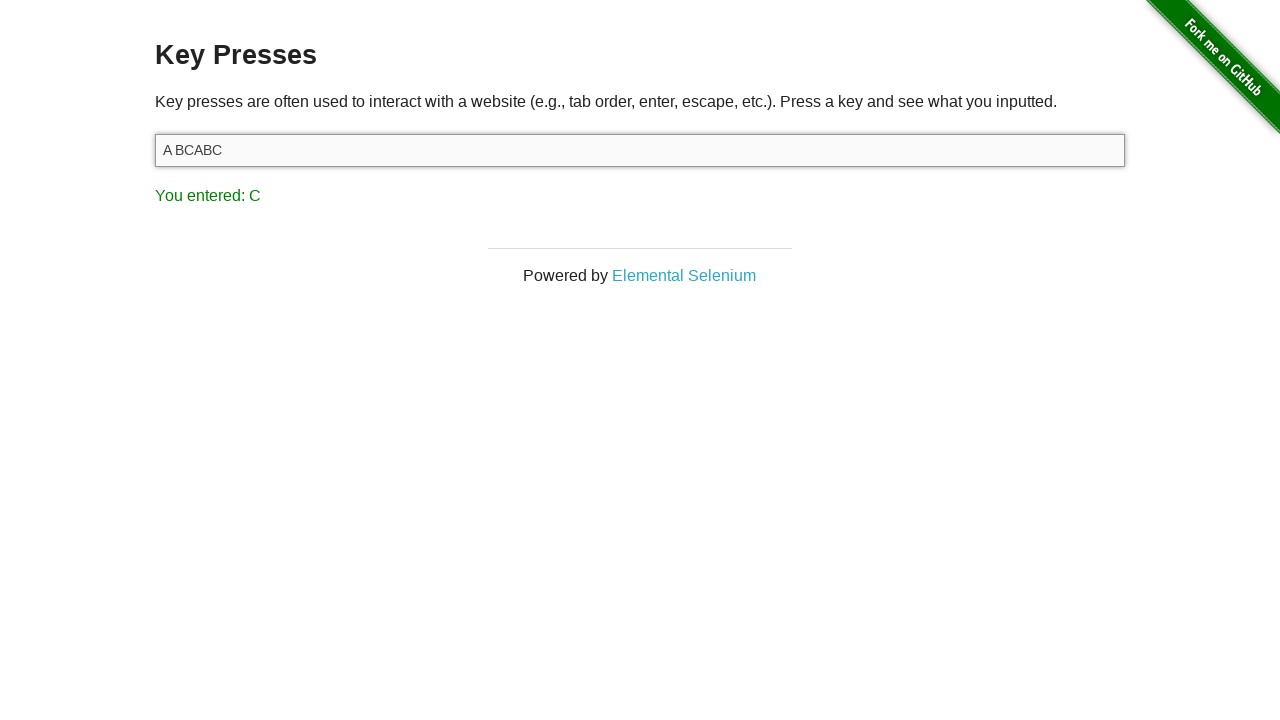